Tests the search functionality on dp.ru by entering a query in the search input and clicking the search button to perform a search.

Starting URL: https://www.dp.ru/search

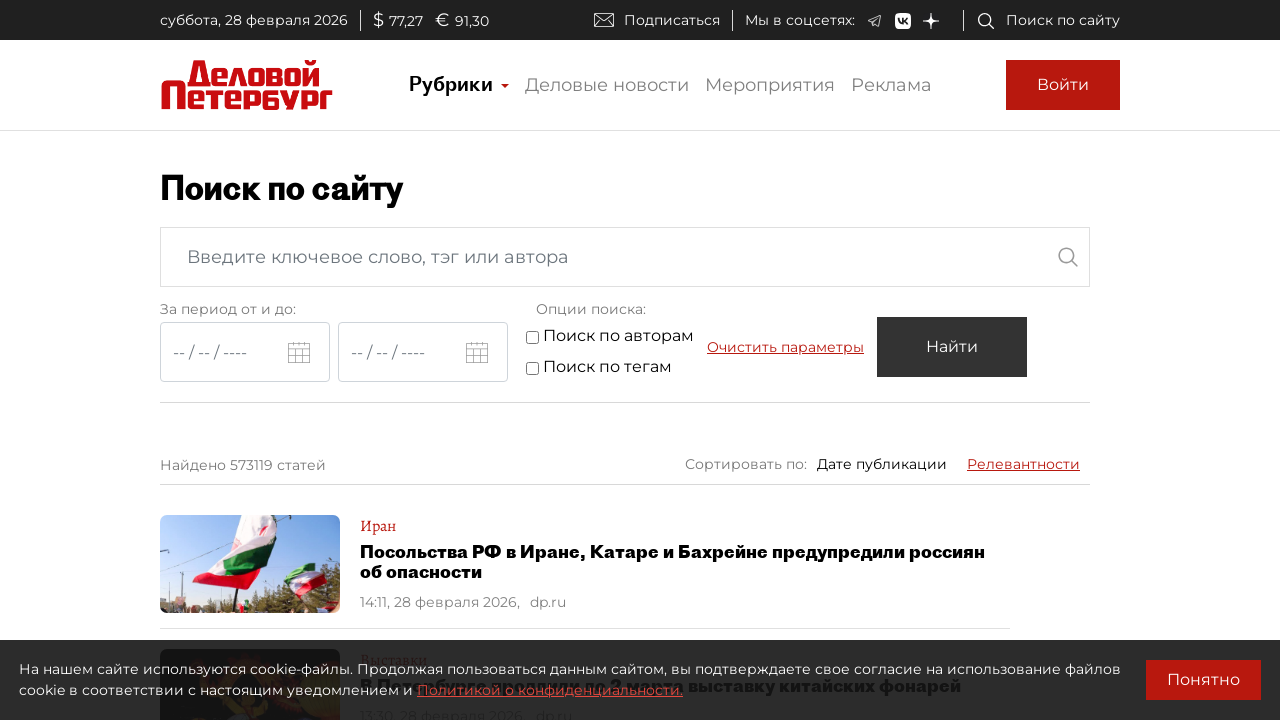

Filled search input with query 'технологии бизнес' on input
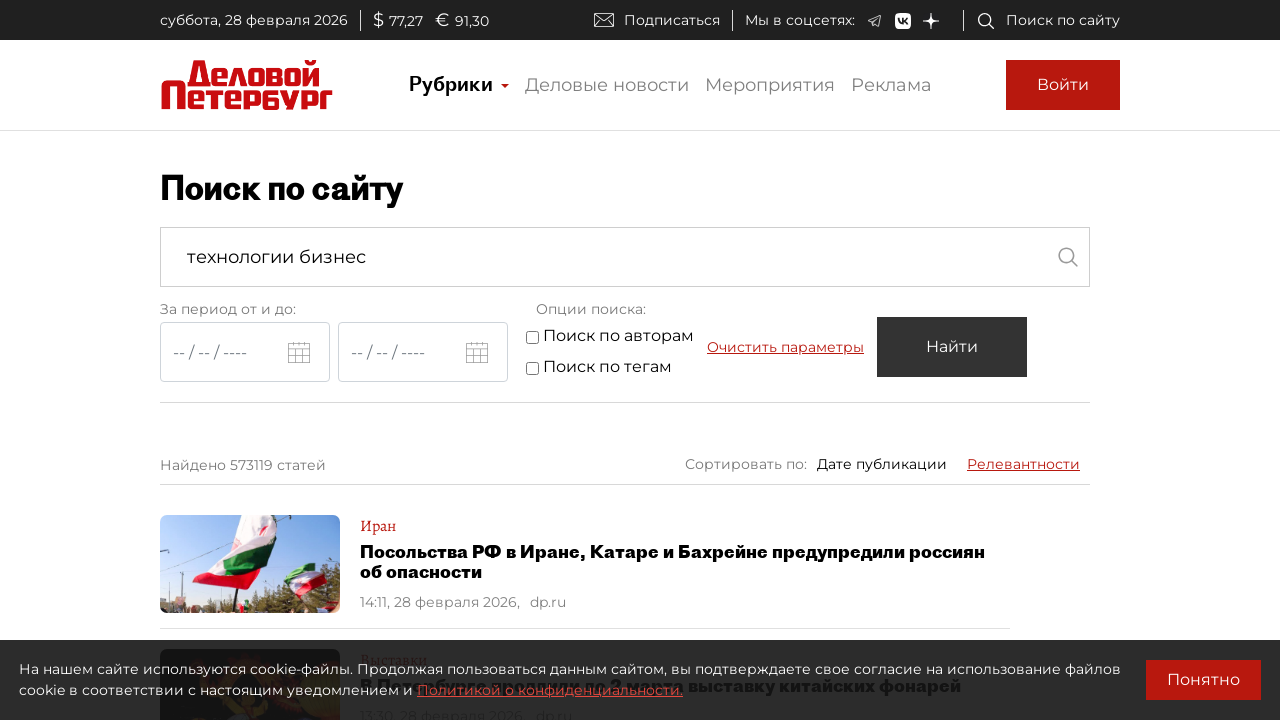

Clicked search button to perform search at (952, 347) on button:has-text('Найти'), form button[type='submit'], .search button
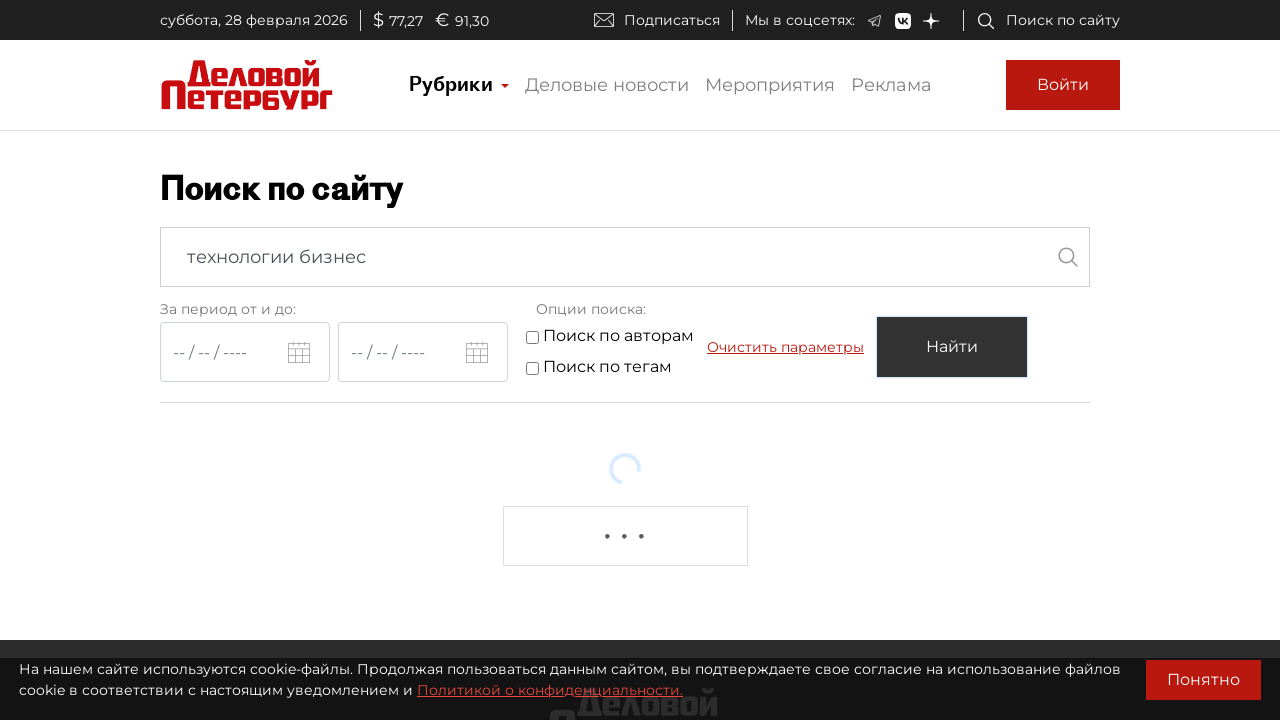

Search results loaded successfully
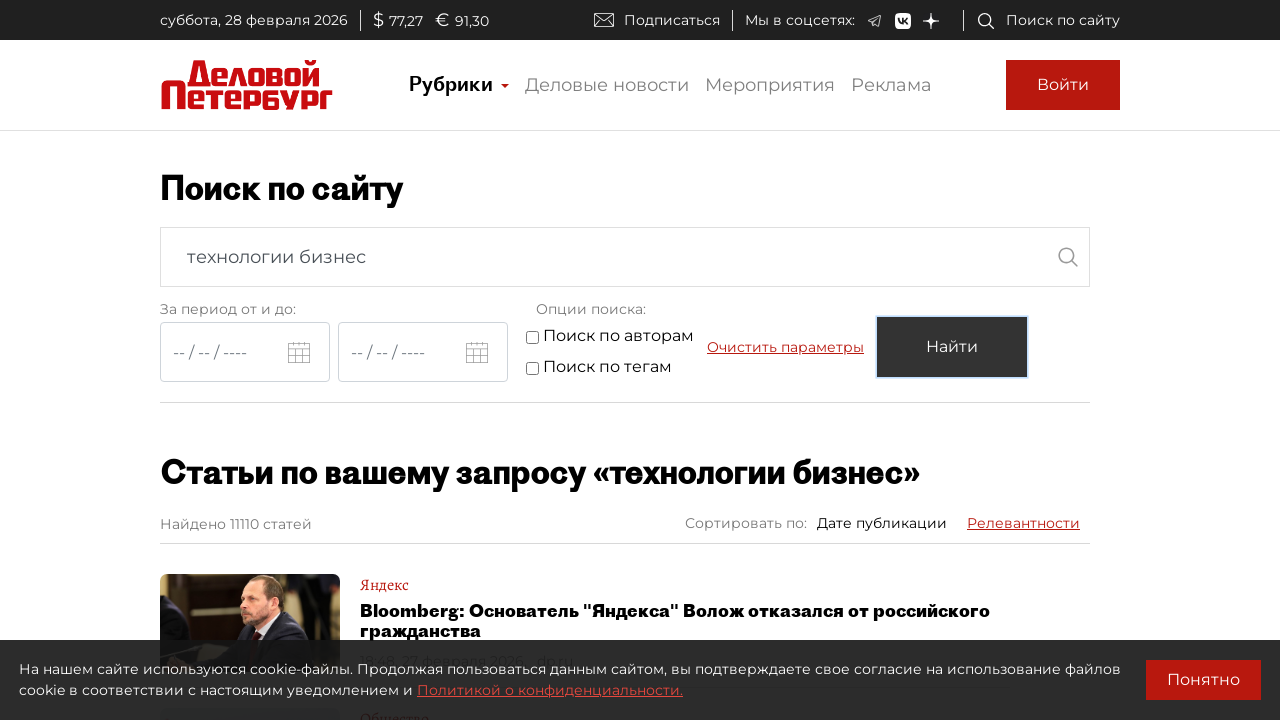

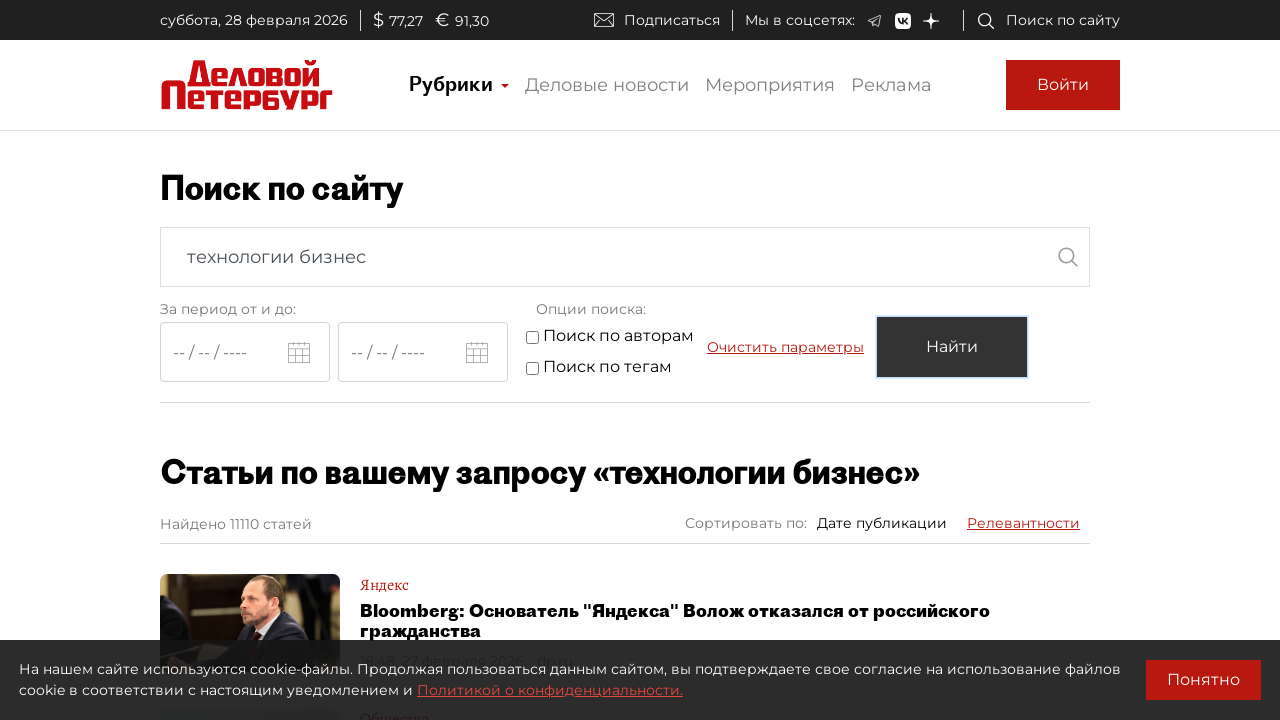